Tests a web form by filling a text box with "Selenium" and clicking the submit button, then verifies the success message is displayed

Starting URL: https://www.selenium.dev/selenium/web/web-form.html

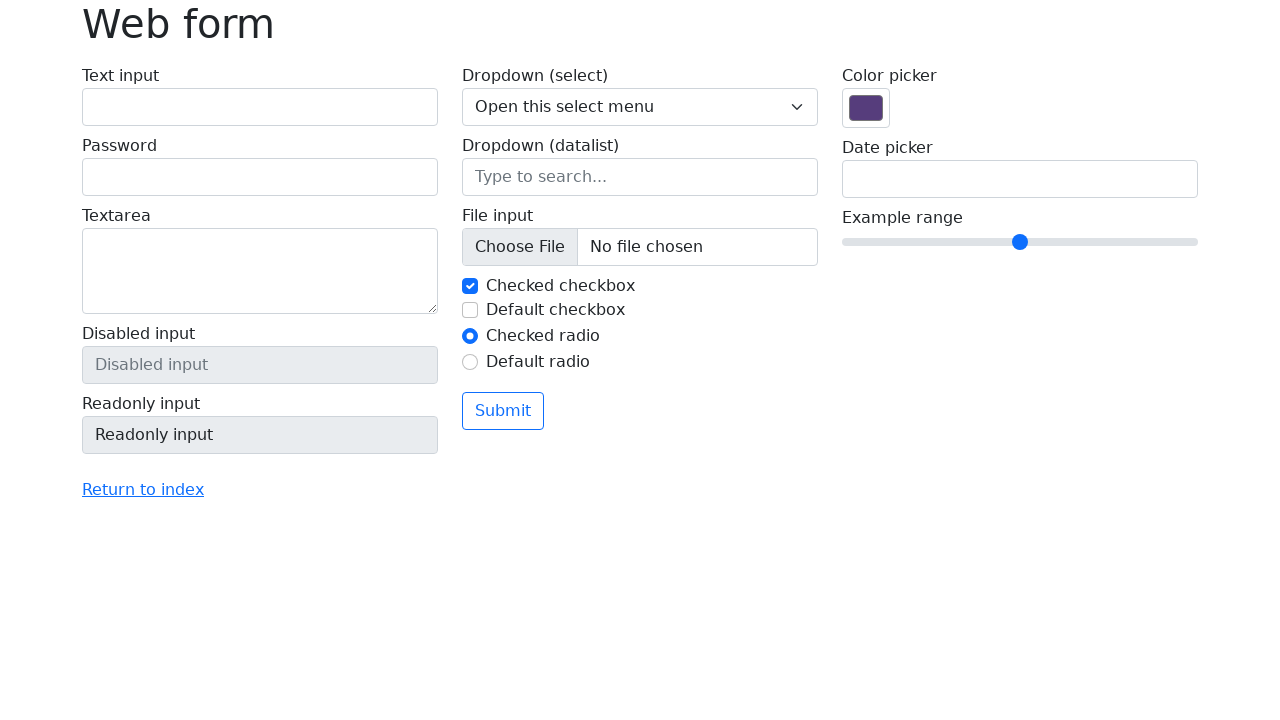

Verified page title is 'Web form'
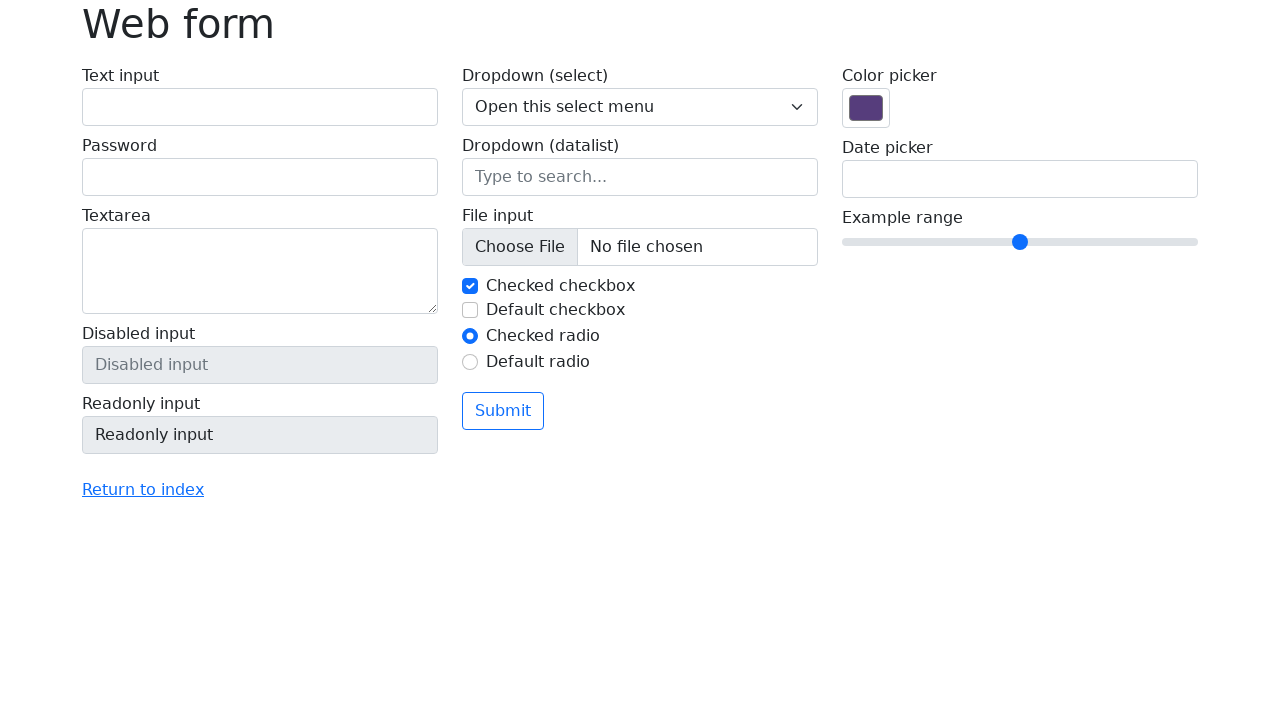

Filled text input field with 'Selenium' on input[name='my-text']
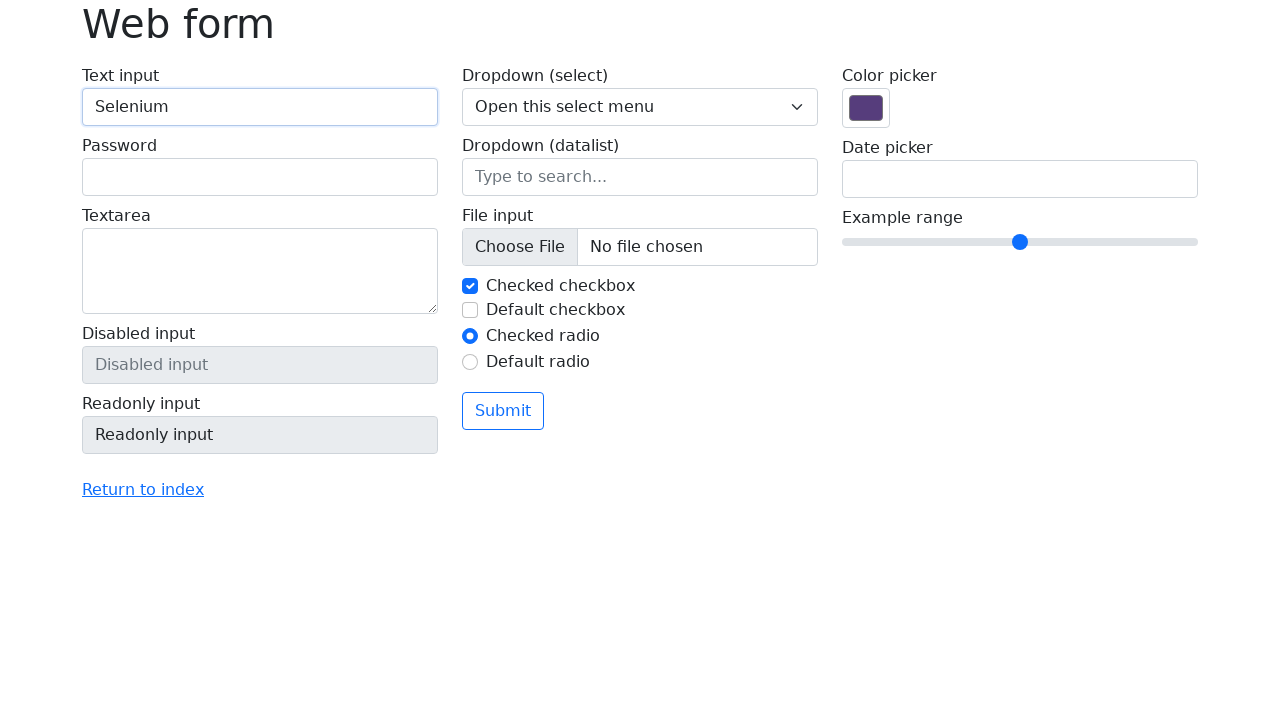

Clicked the submit button at (503, 411) on button
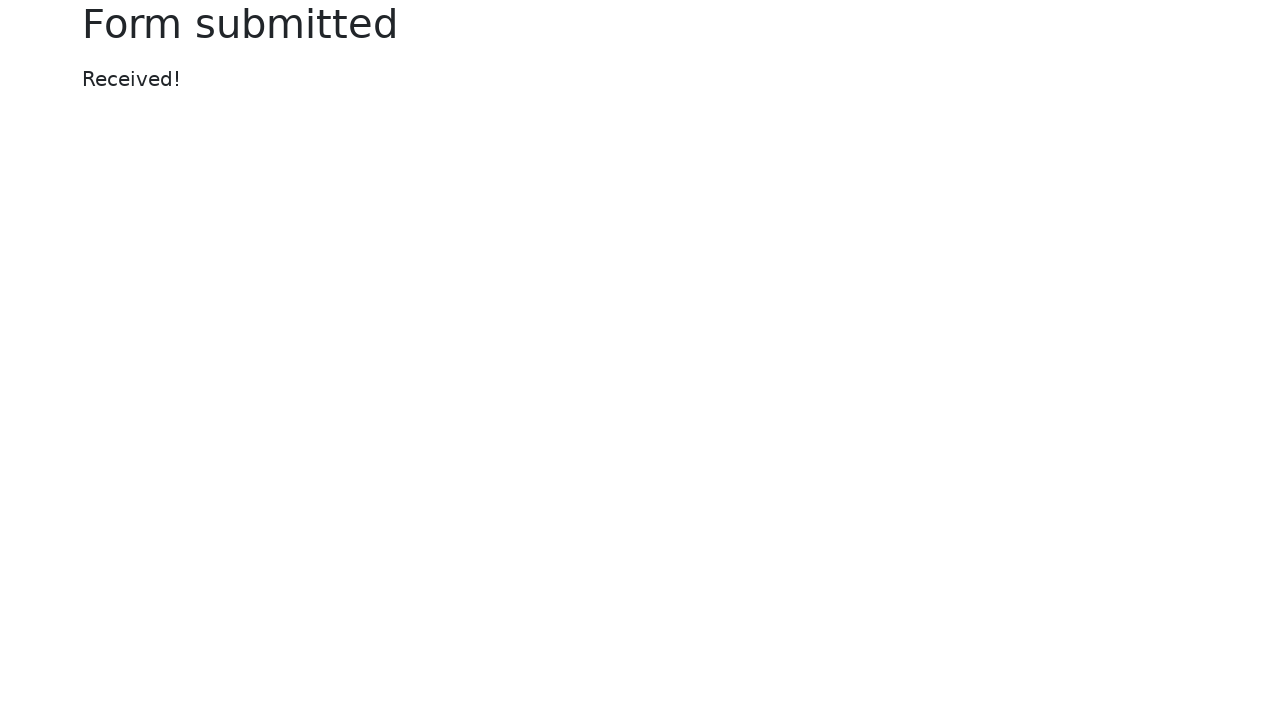

Success message element loaded
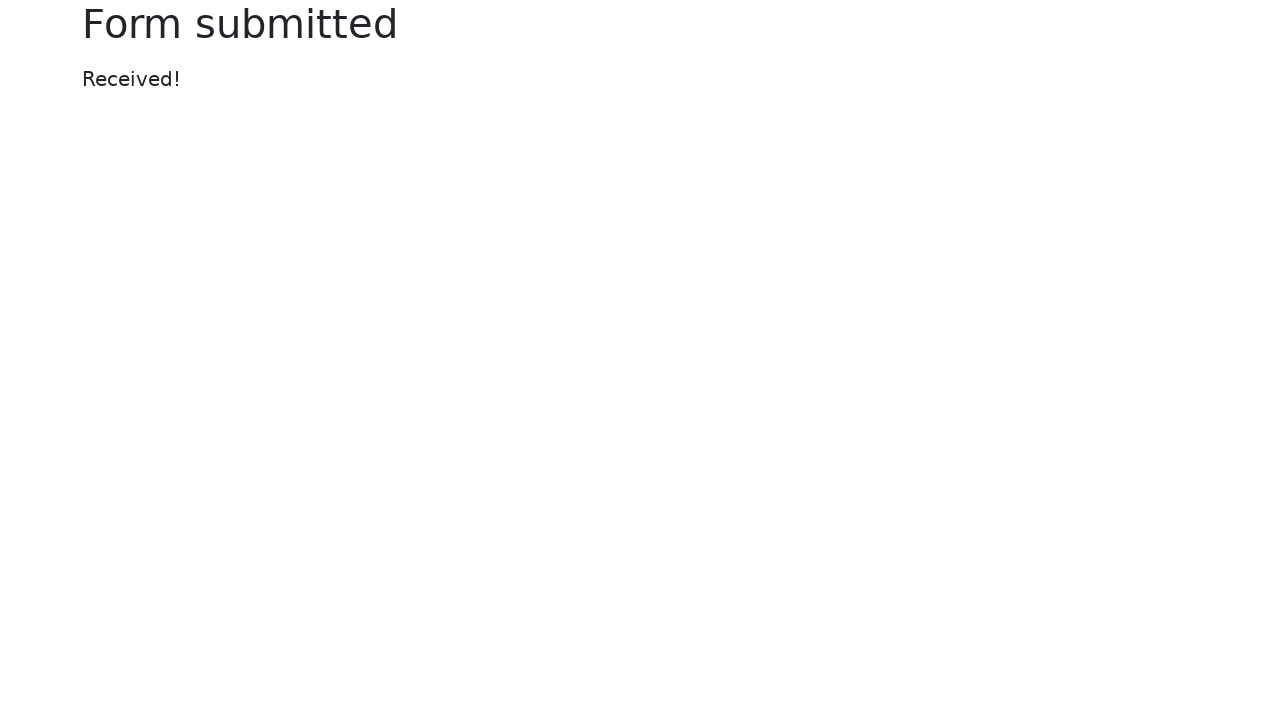

Verified success message displays 'Received!'
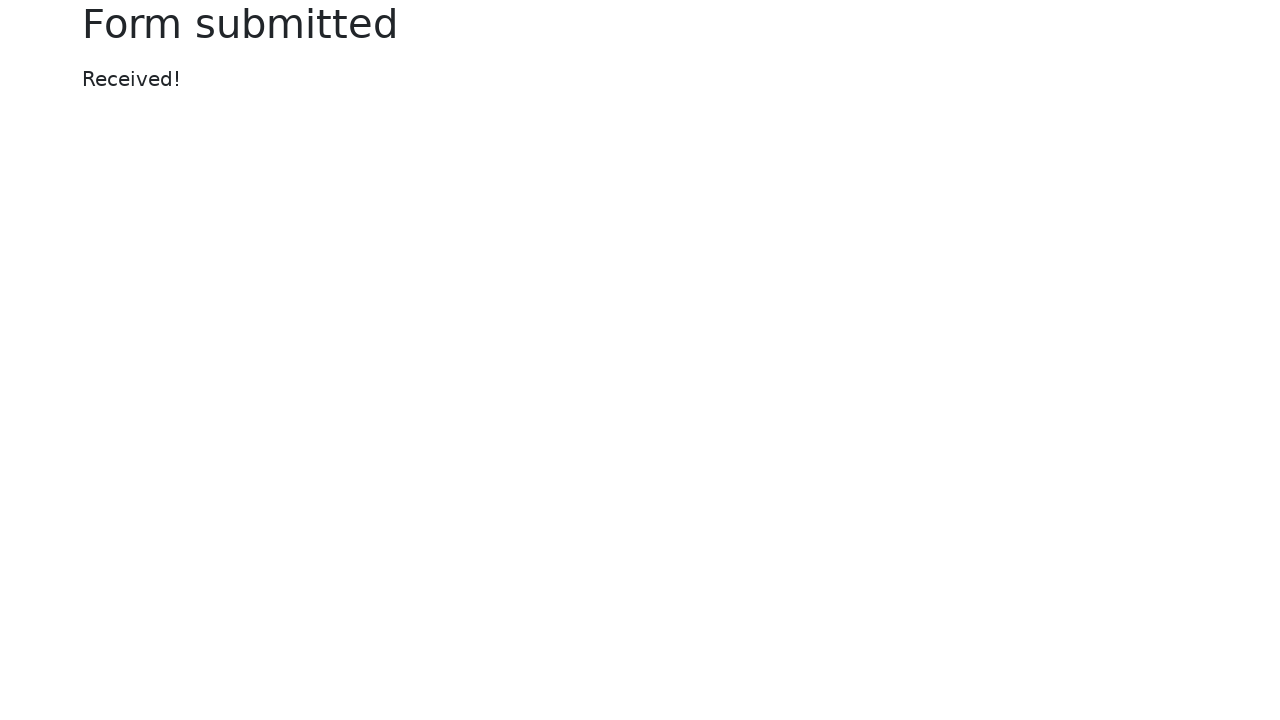

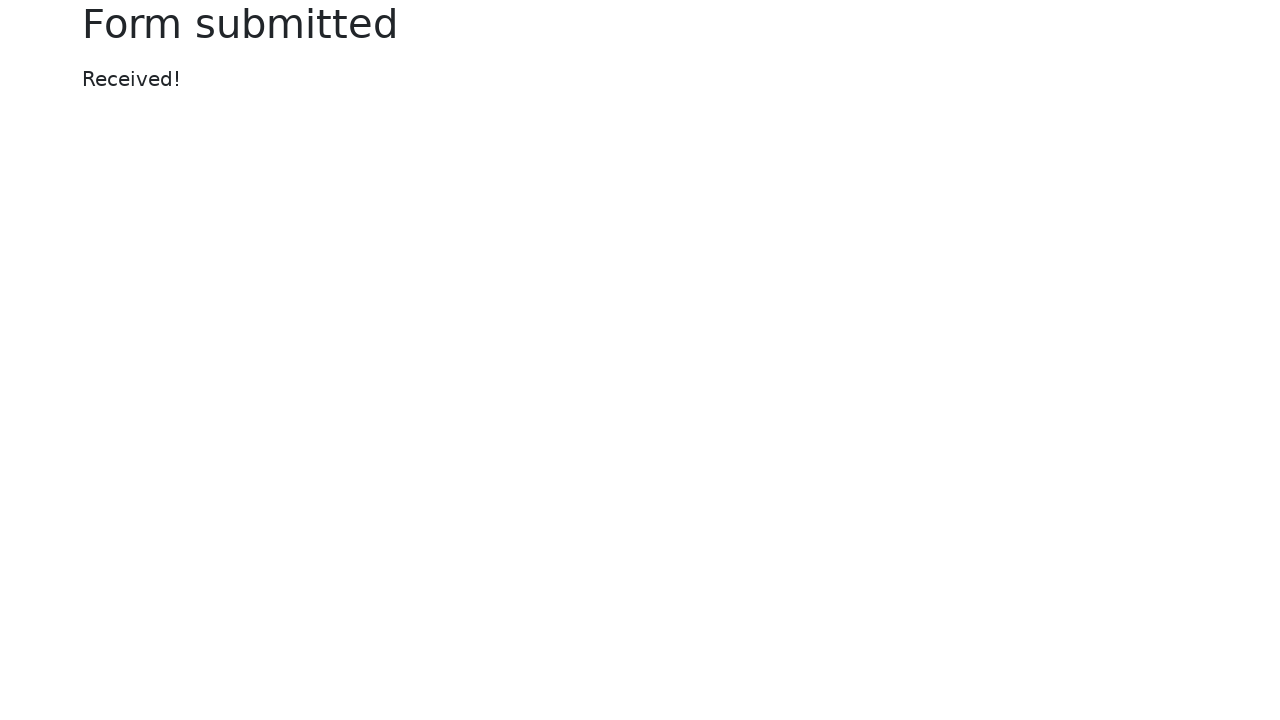